Tests dropdown menu functionality by selecting an option from a country dropdown by index, demonstrating how to interact with select elements on a demo site.

Starting URL: https://www.globalsqa.com/demo-site/select-dropdown-menu/

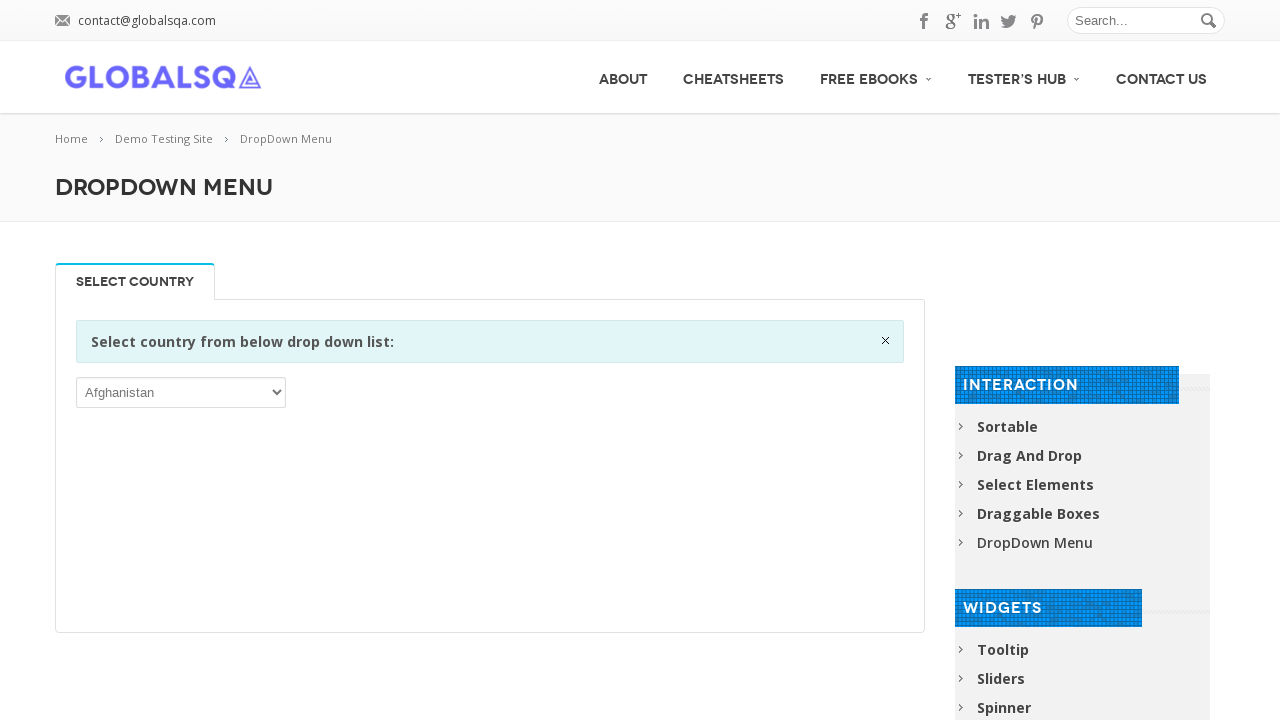

Dropdown element is visible
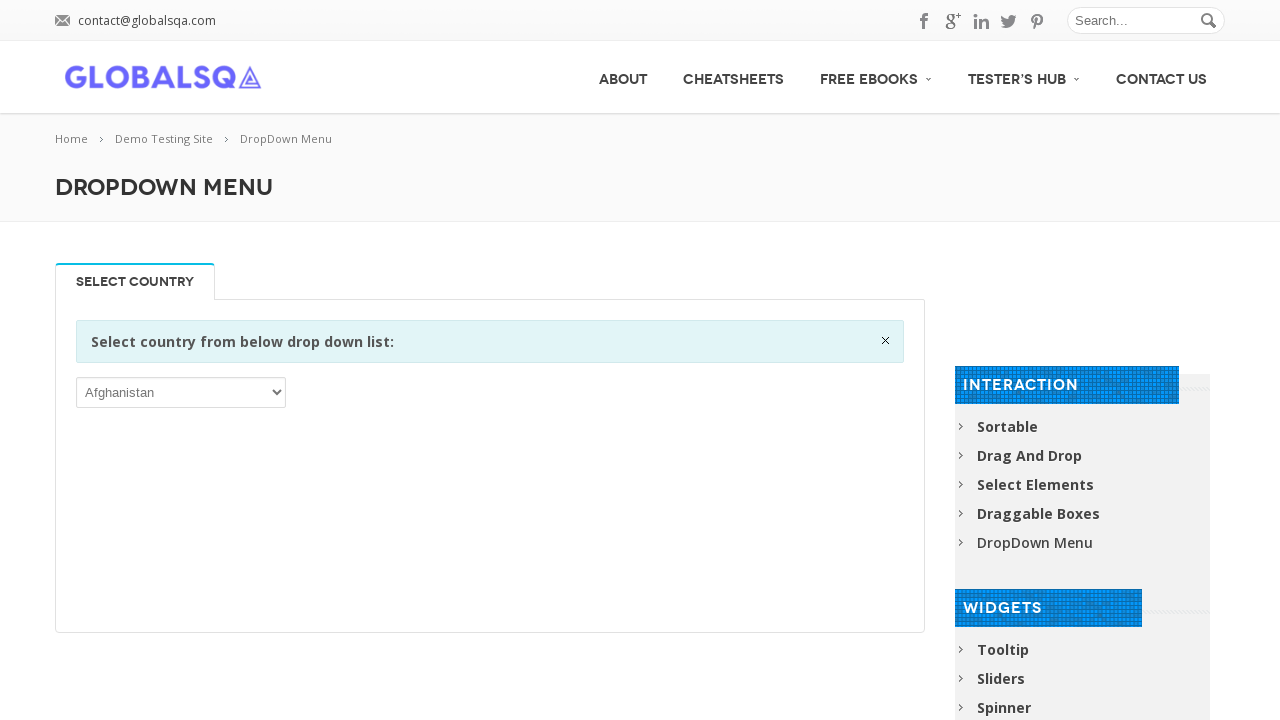

Selected third option from country dropdown by index on select
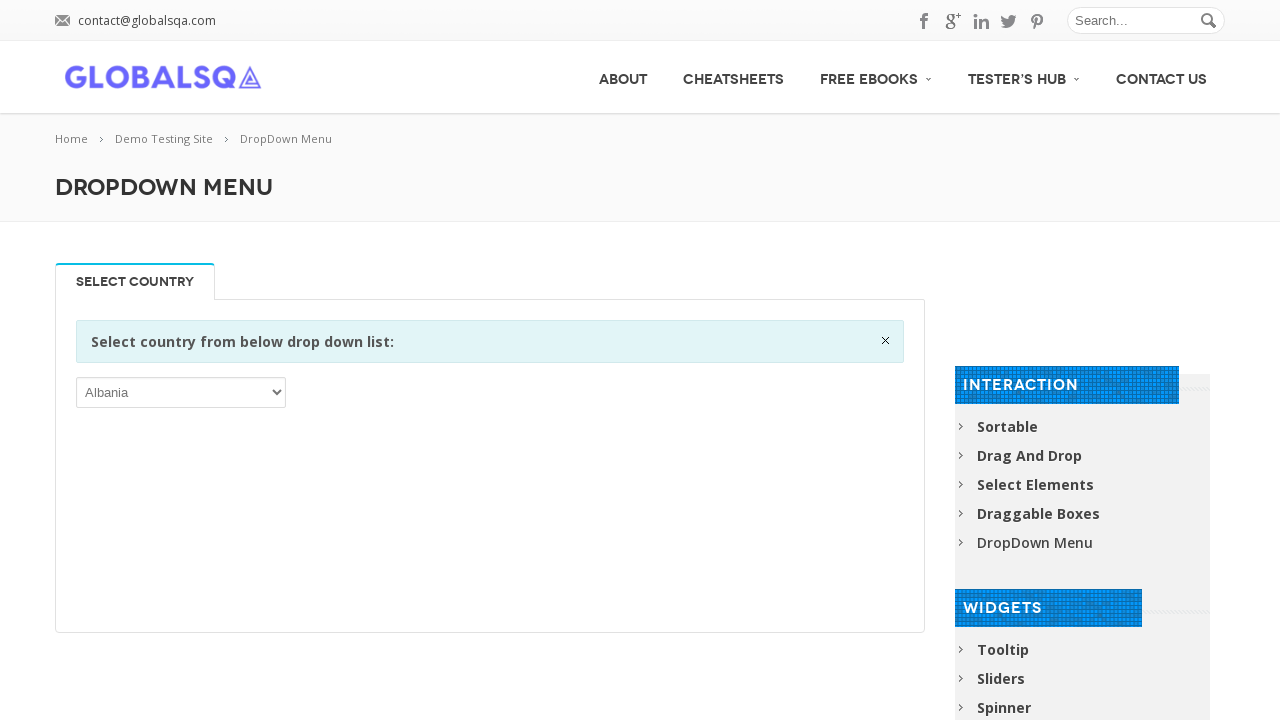

Waited for dropdown selection to update
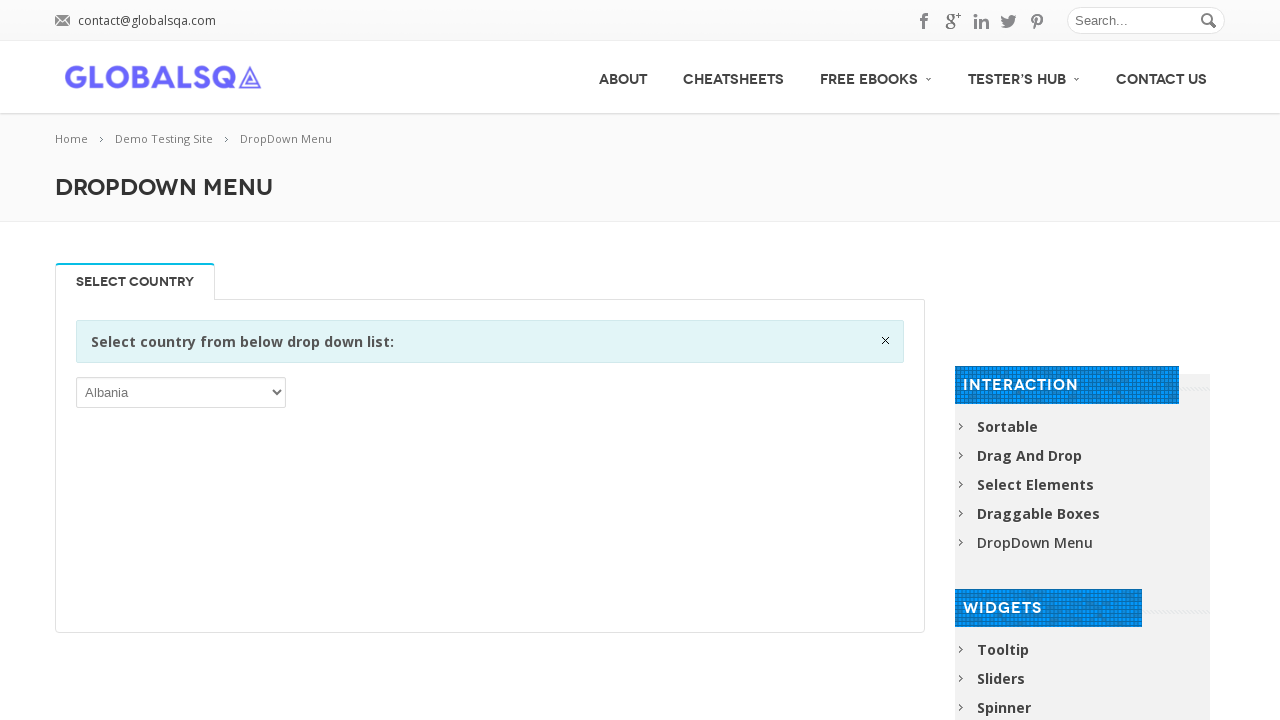

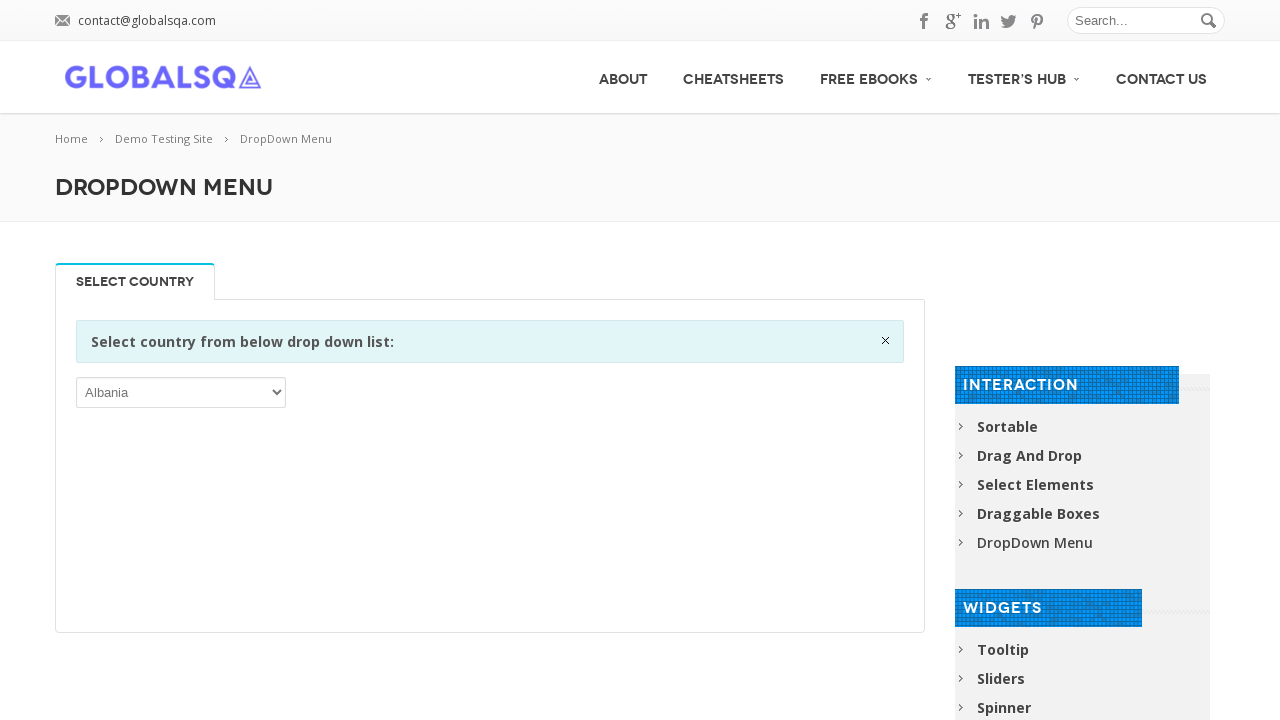